Navigates to W3Schools HTML tables page and verifies that the contact for "Island Trading" company is "Helen Bennett"

Starting URL: https://www.w3schools.com/html/html_tables.asp

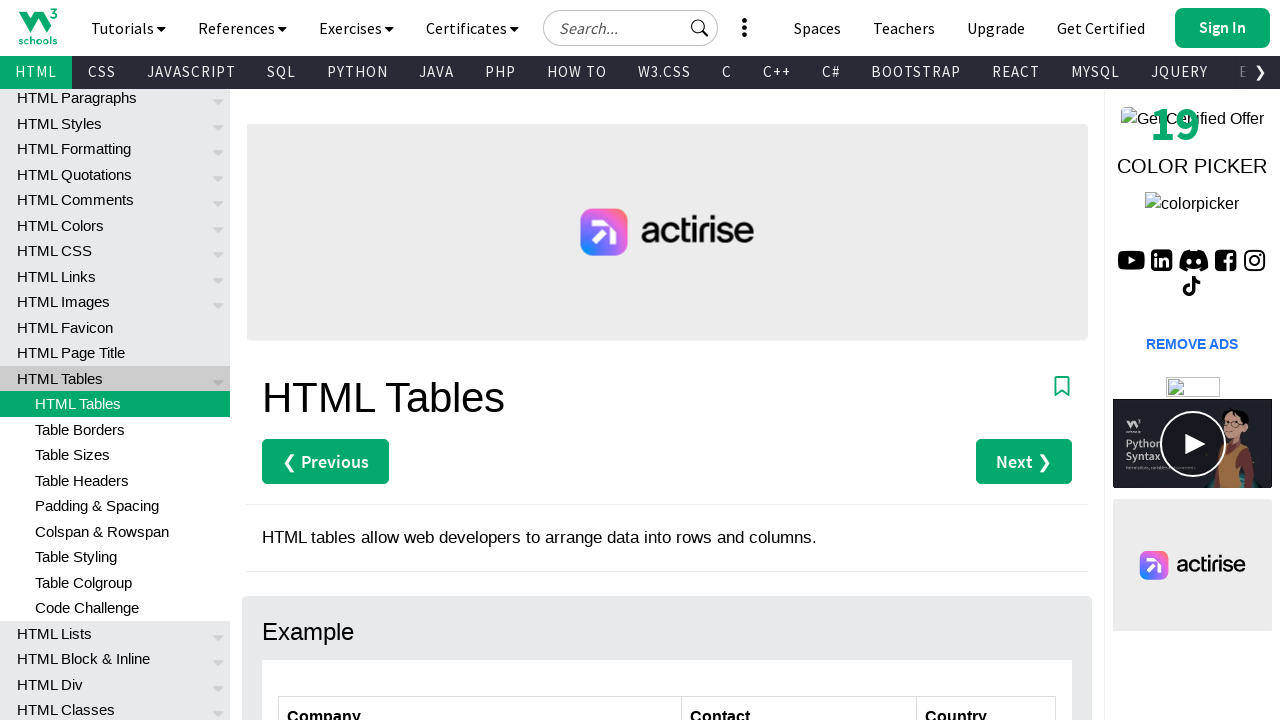

Navigated to W3Schools HTML tables page
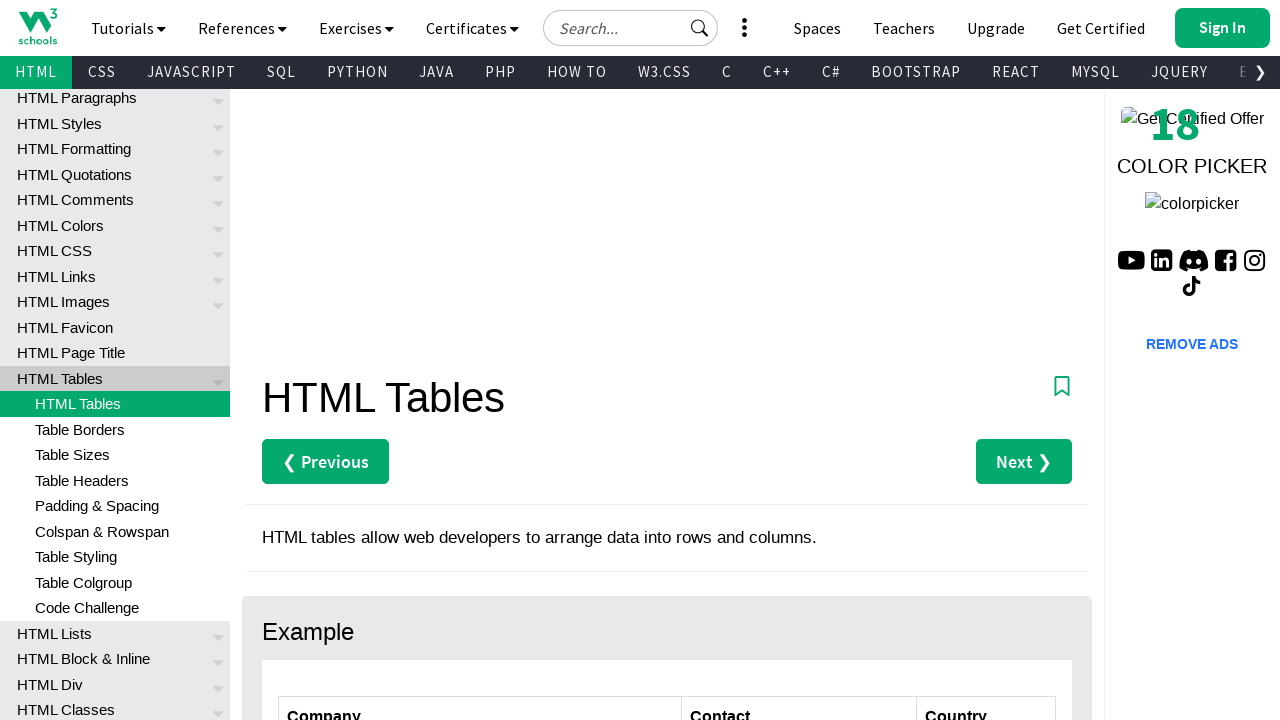

Located the contact cell for Island Trading company
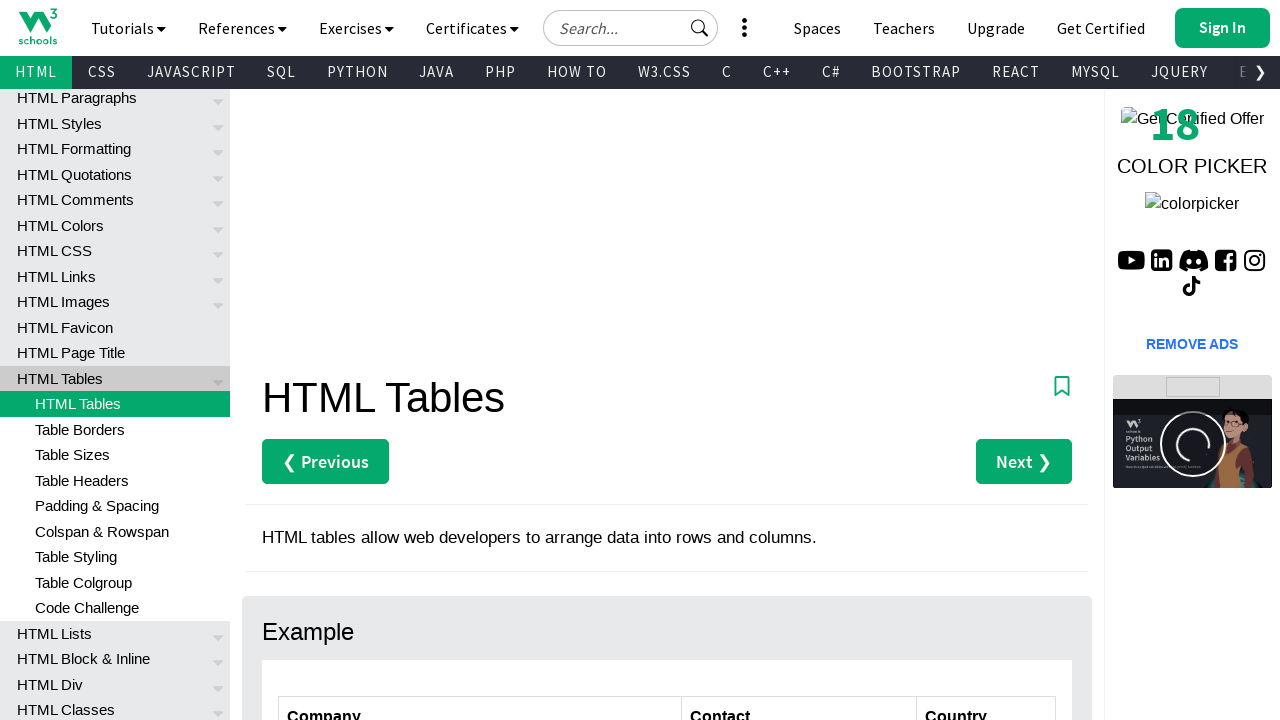

Retrieved contact text: 'Helen Bennett'
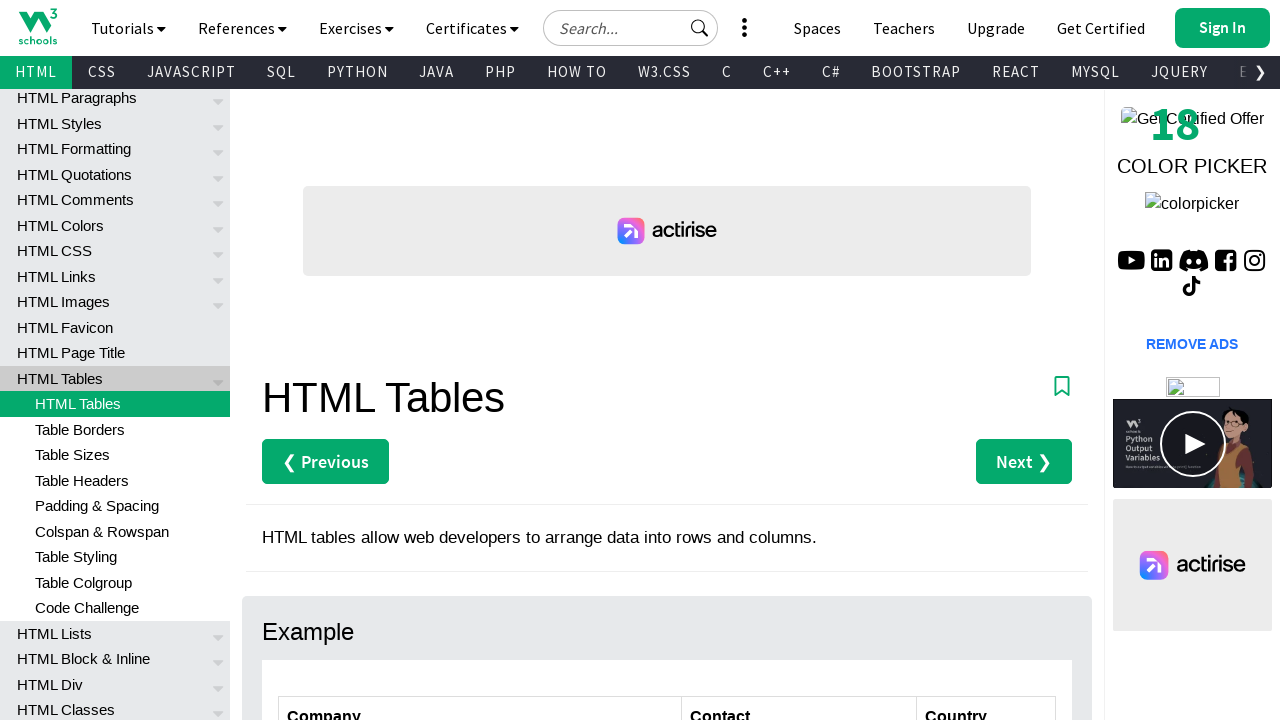

Verified that Helen Bennett is the contact for Island Trading
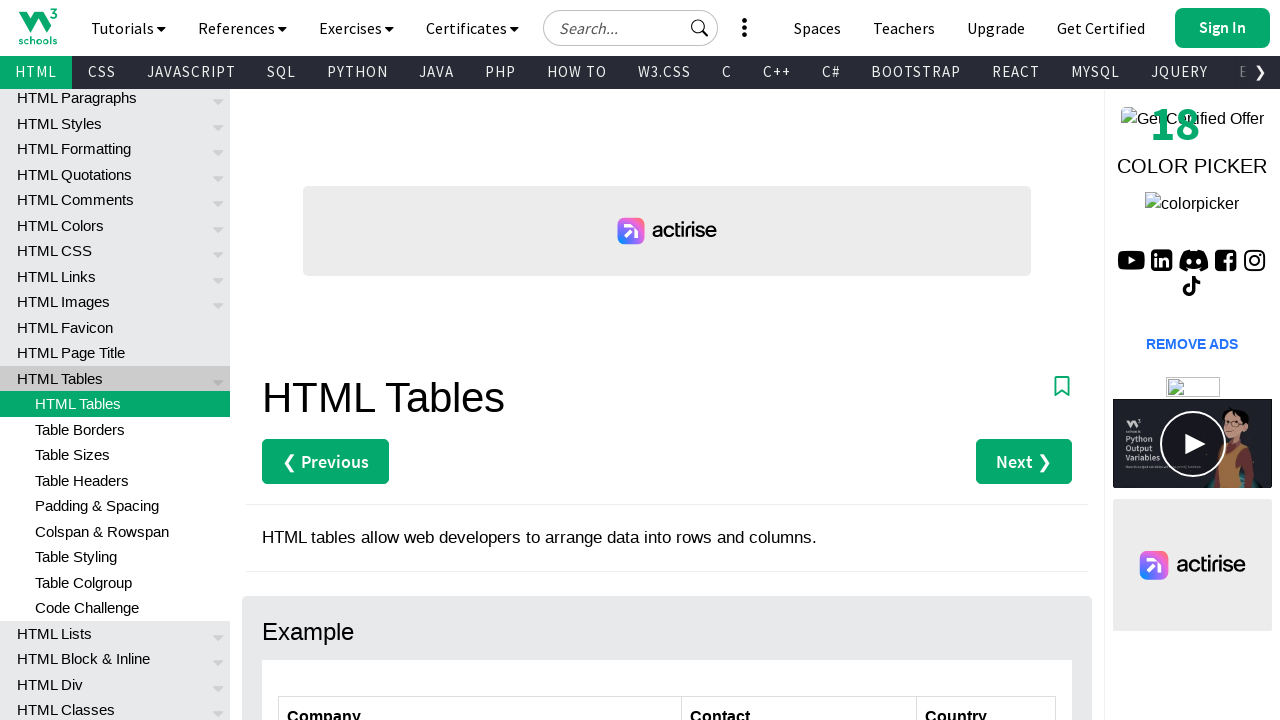

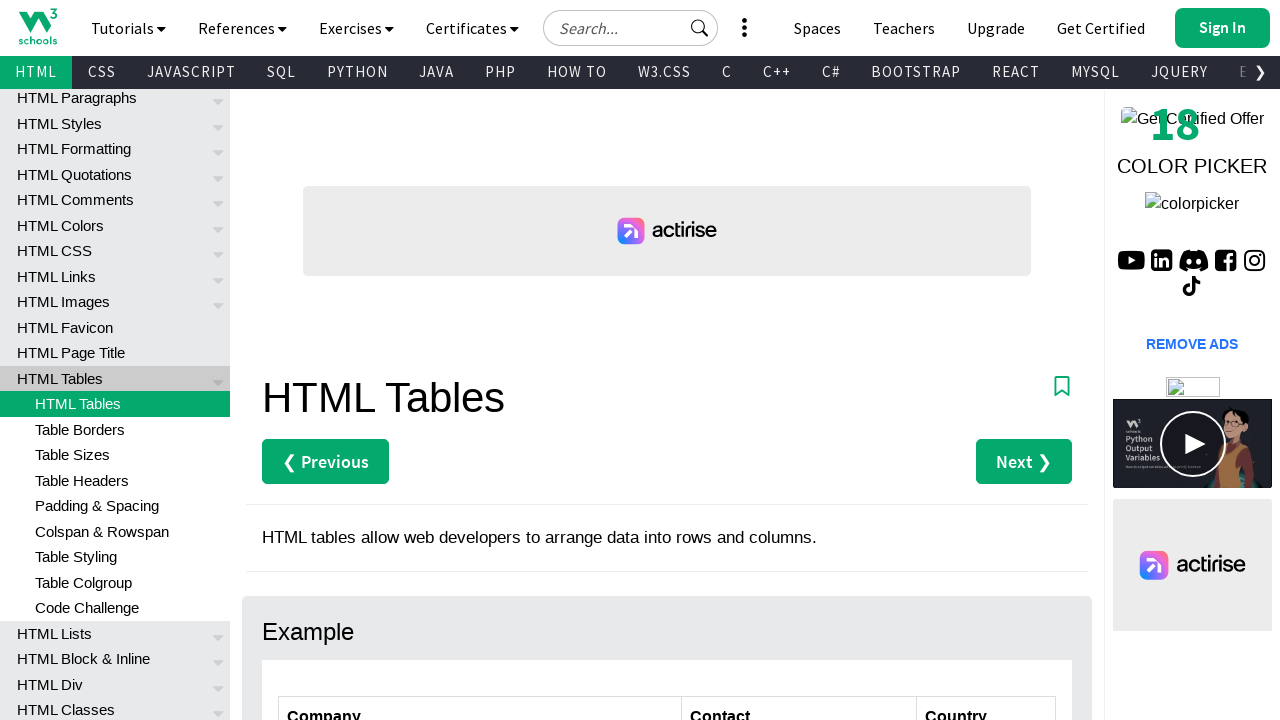